Tests adding a new record to a web table by clicking the add button, filling out a form with personal information, and verifying the record appears in the table.

Starting URL: https://demoqa.com/webtables

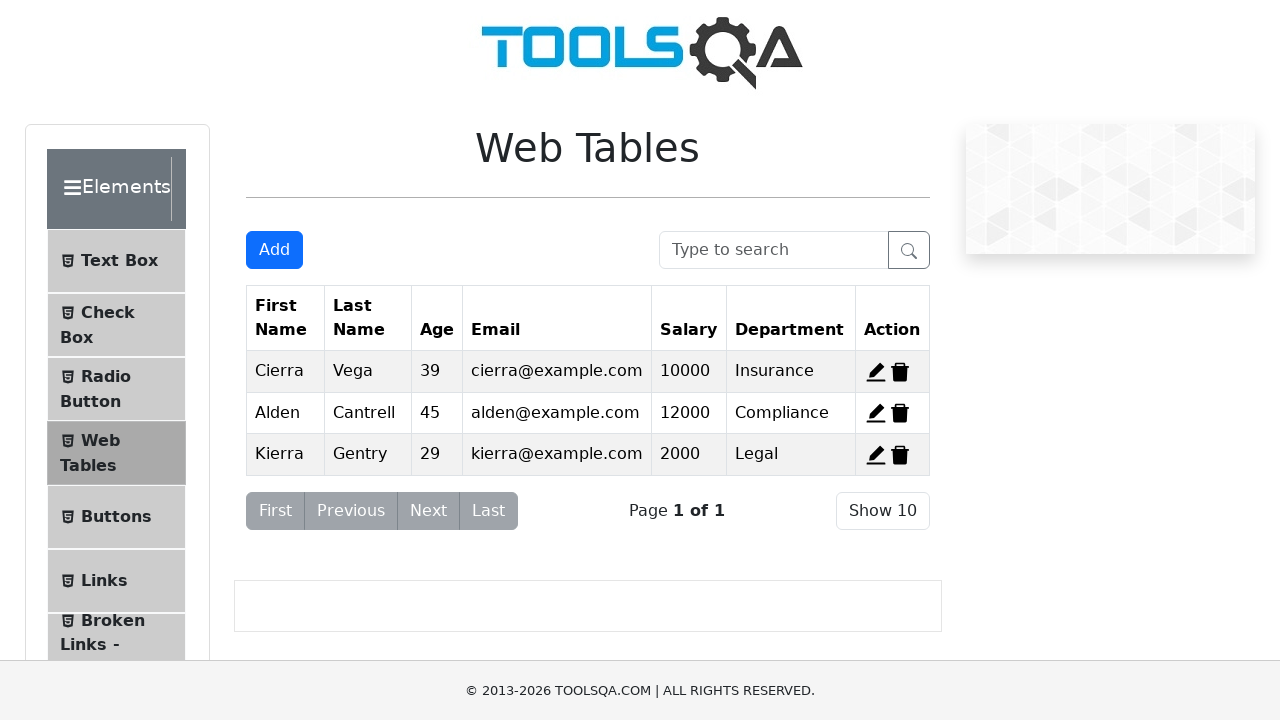

Clicked add new record button at (274, 250) on #addNewRecordButton
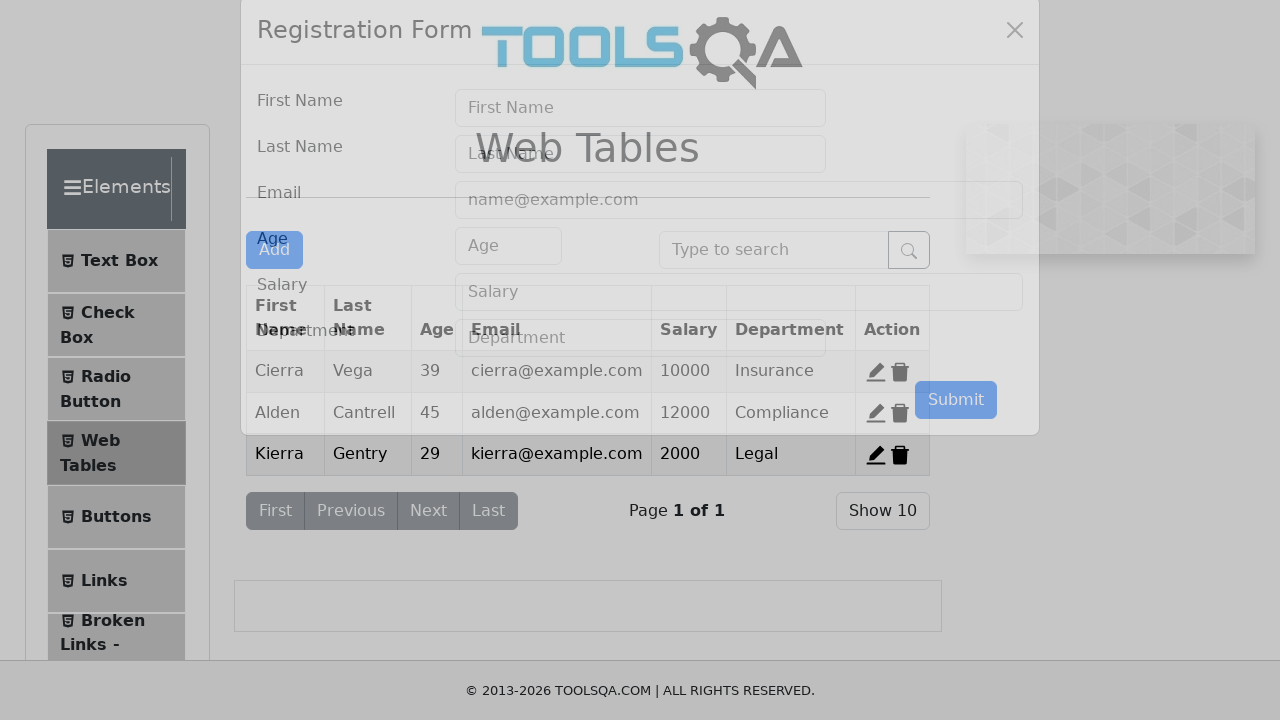

Filled first name field with '太郎' on #firstName
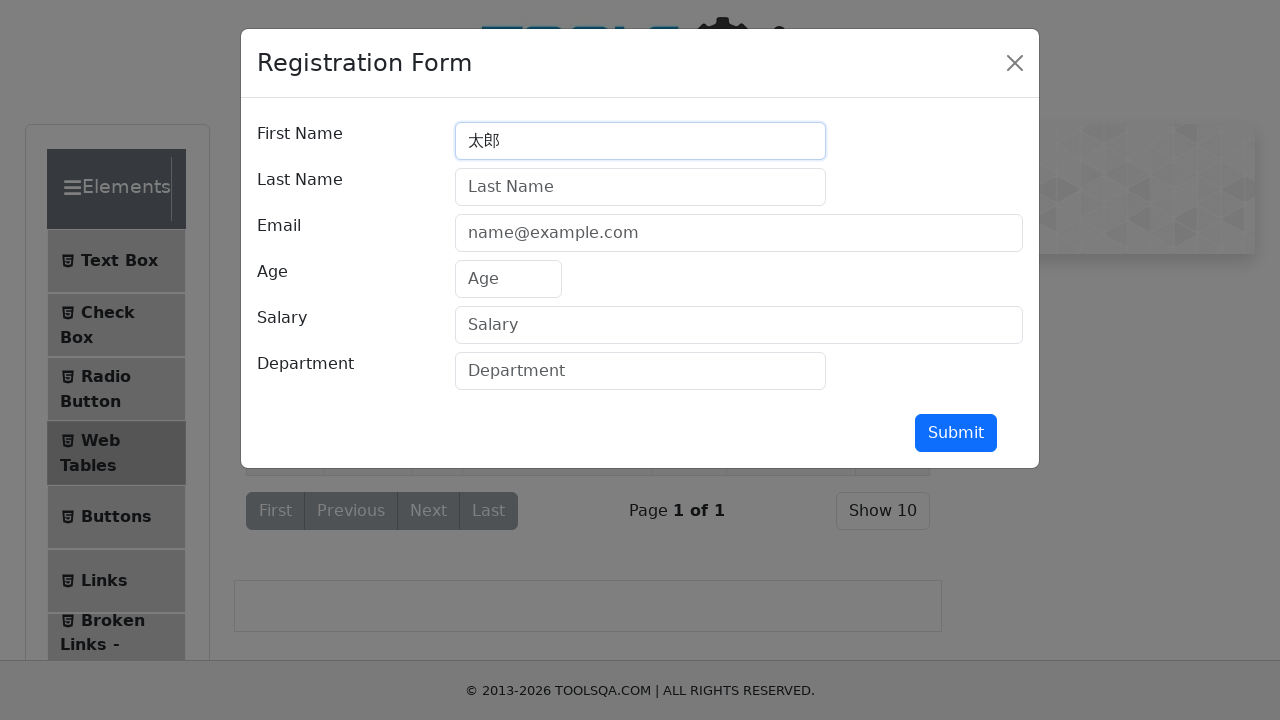

Filled last name field with '田中' on #lastName
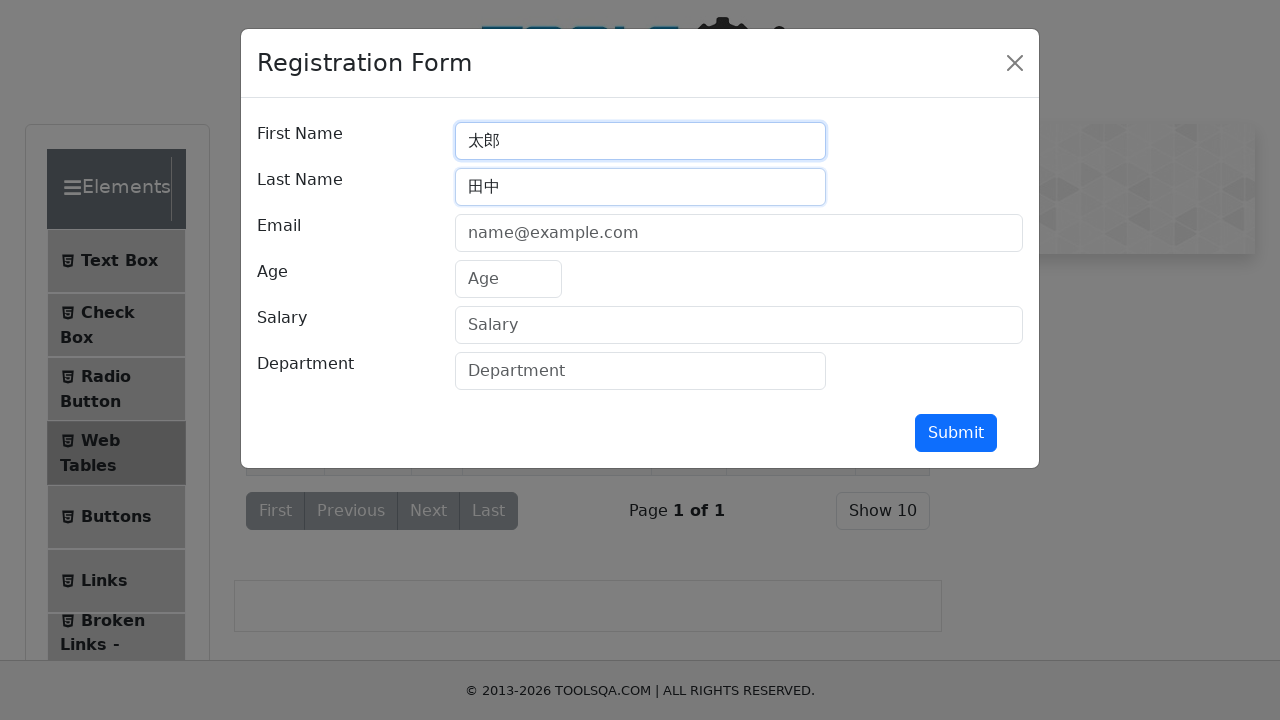

Filled email field with 'tanaka@example.com' on #userEmail
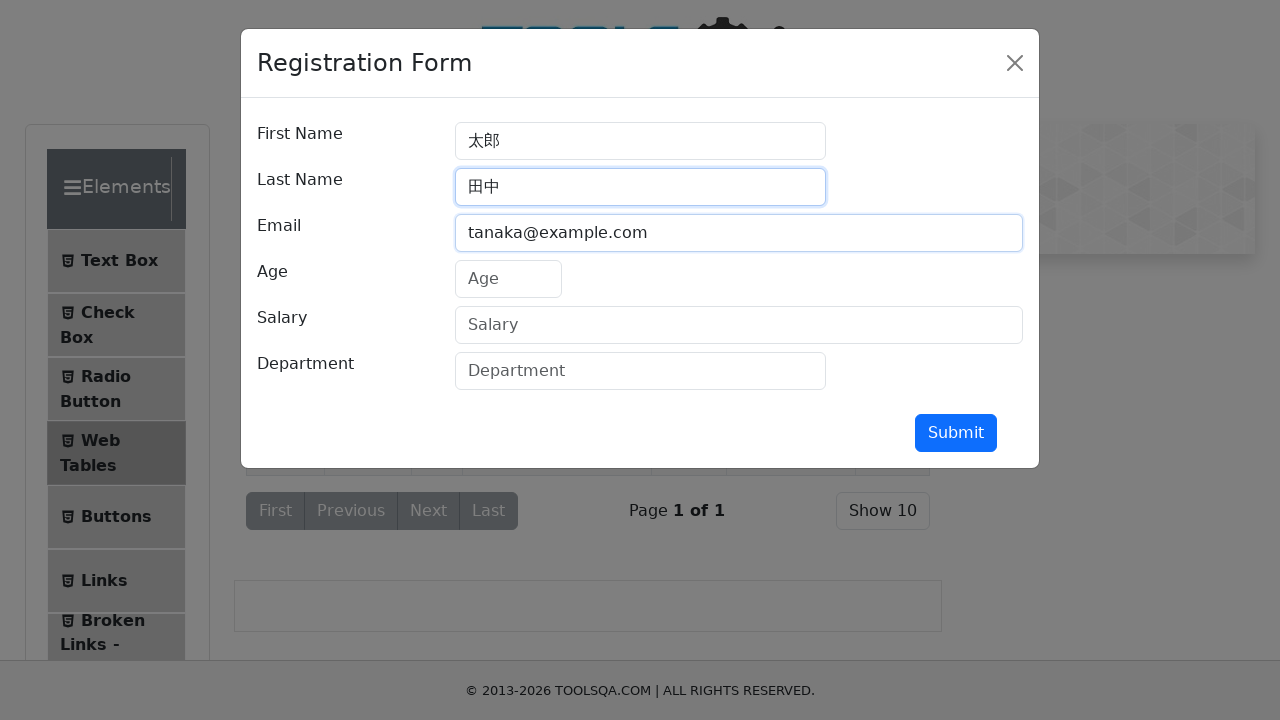

Filled age field with '30' on #age
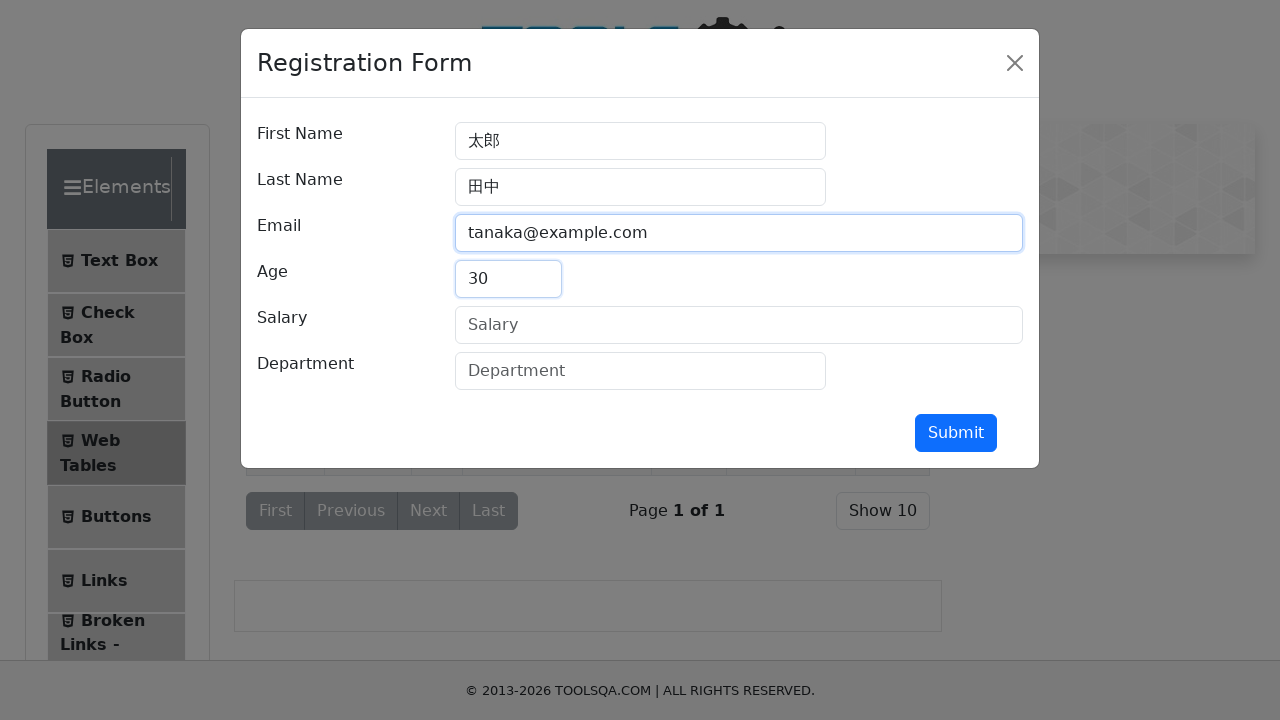

Filled salary field with '500000' on #salary
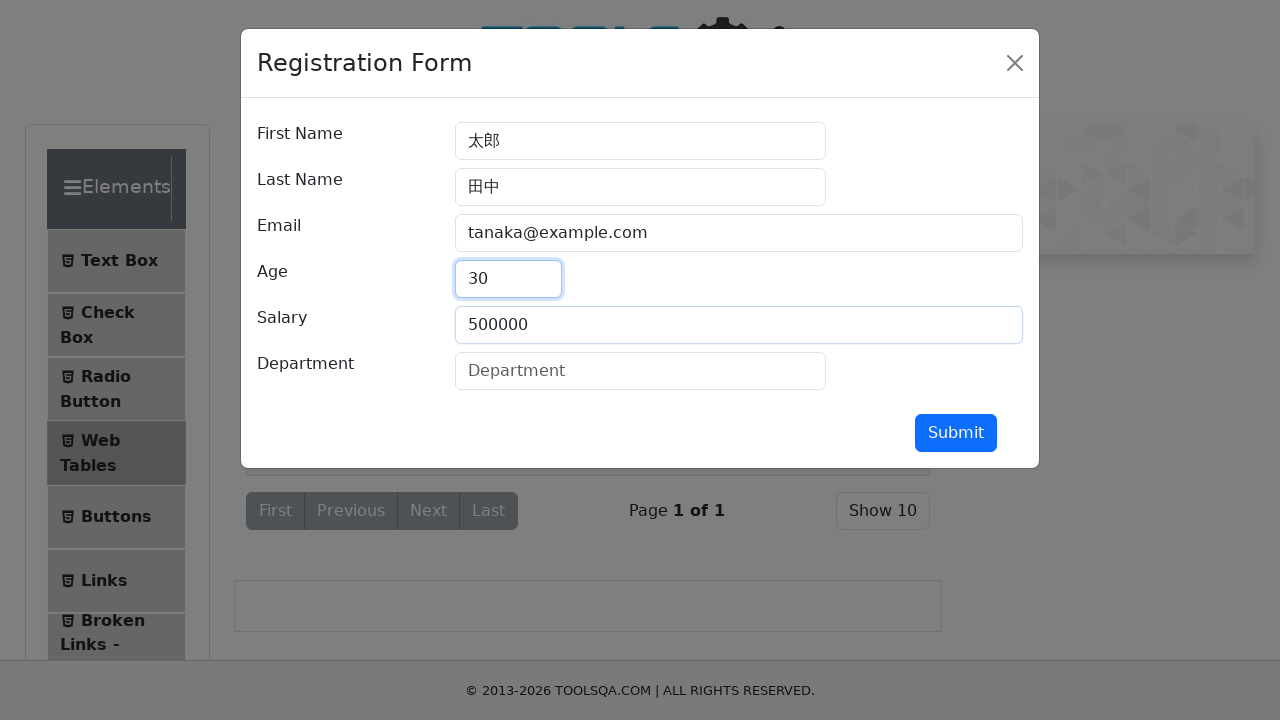

Filled department field with 'IT' on #department
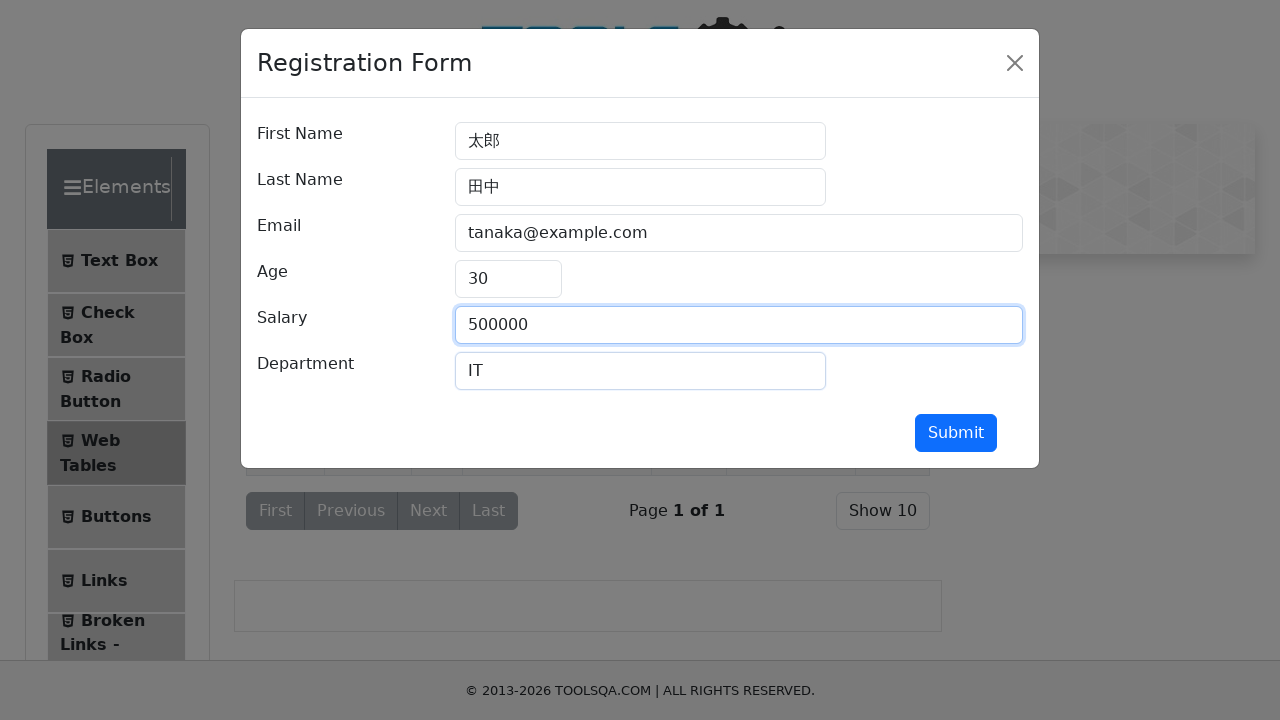

Clicked submit button to add the record at (956, 433) on #submit
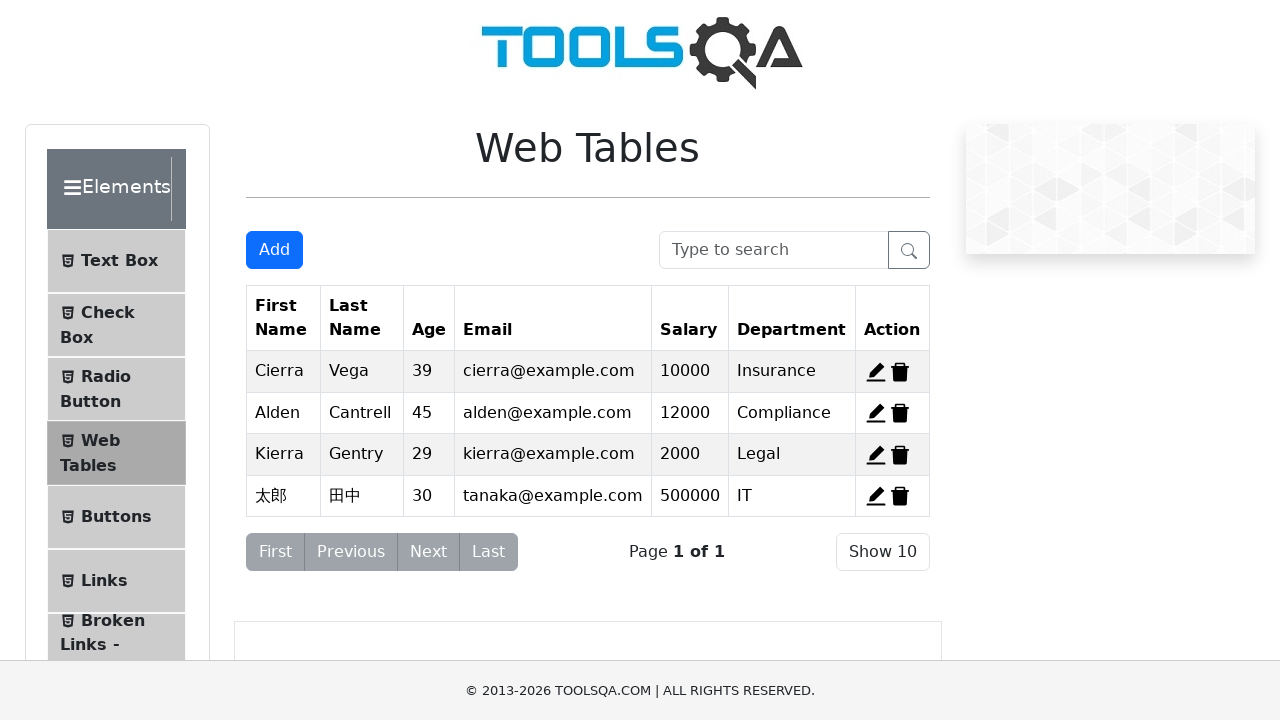

Verified first name '太郎' appears in table
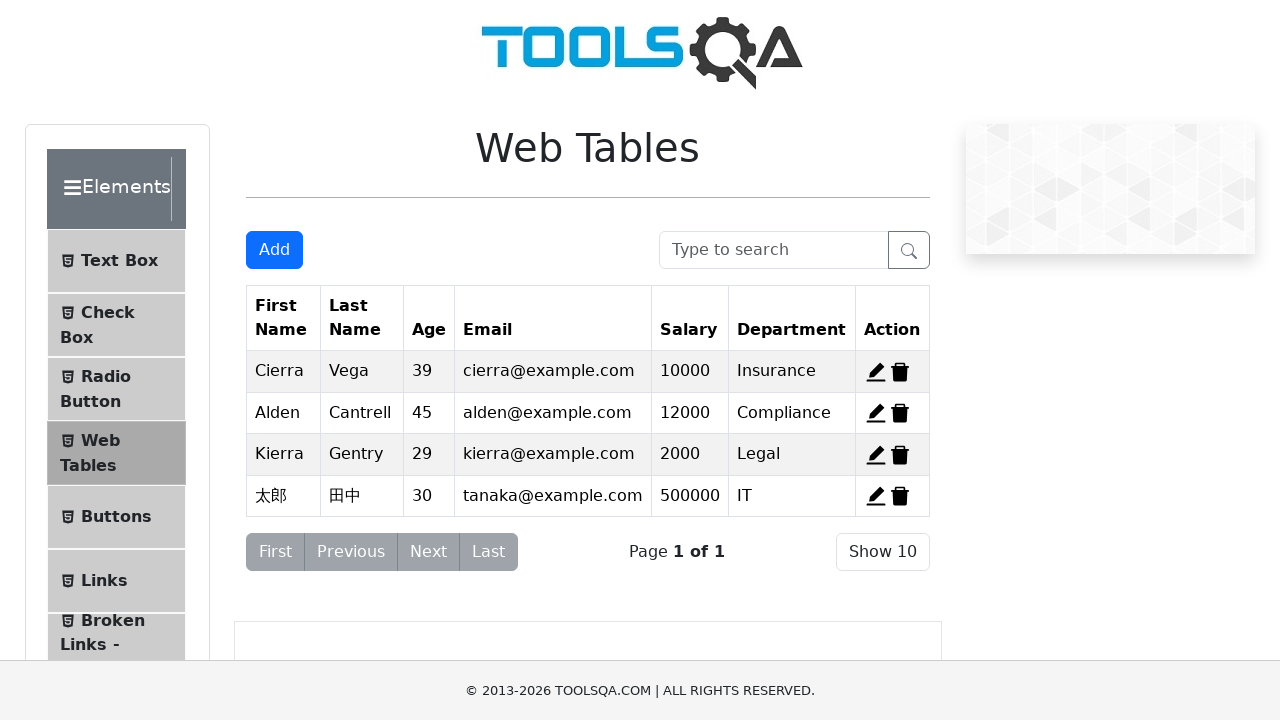

Verified last name '田中' appears in table
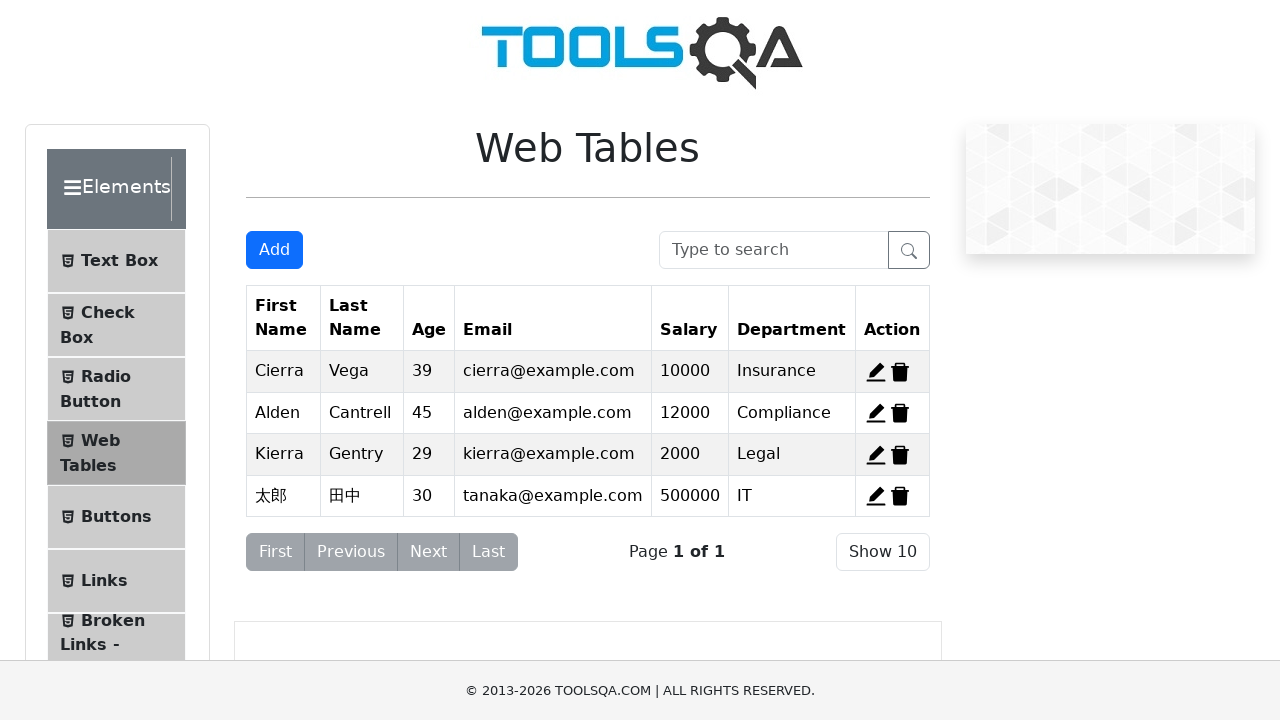

Verified email 'tanaka@example.com' appears in table
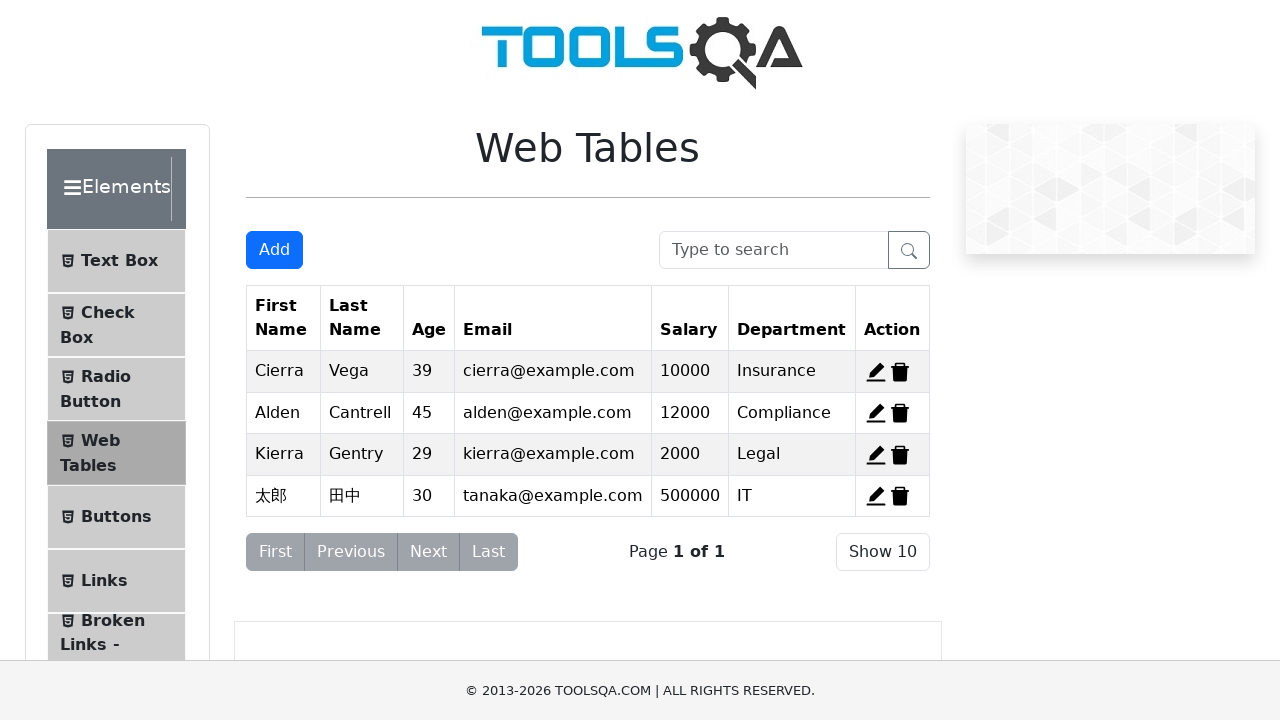

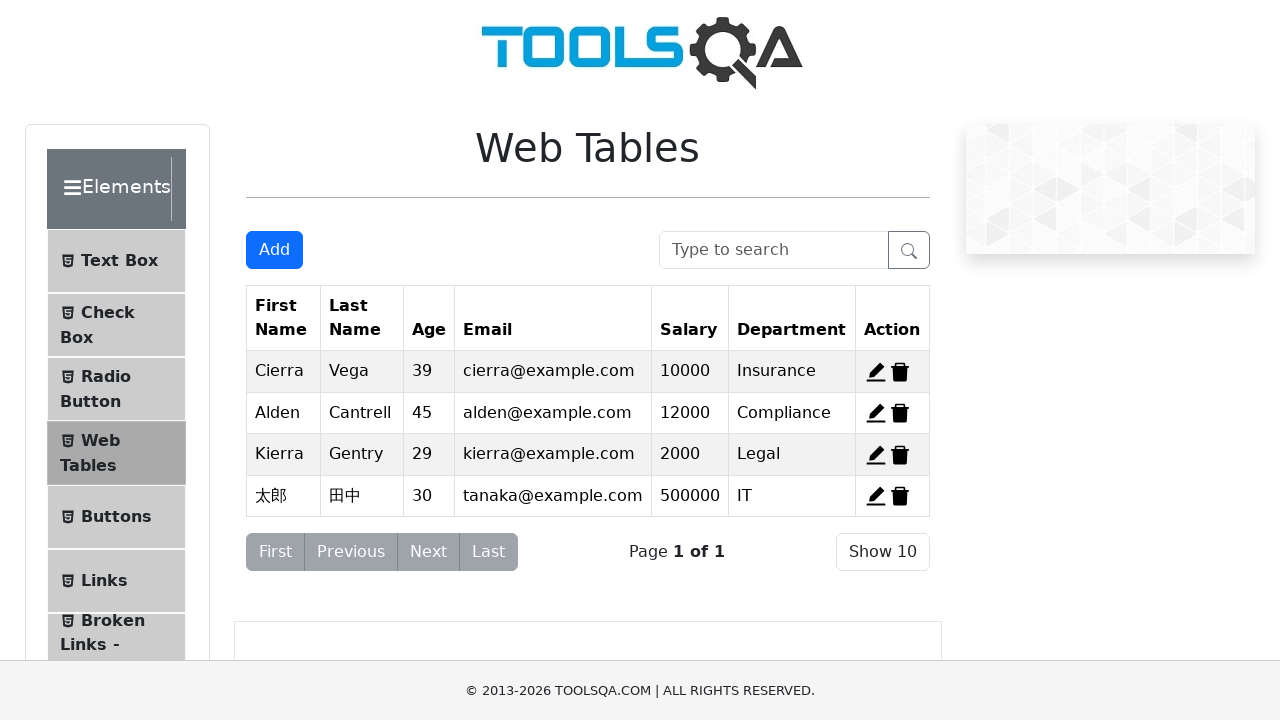